Tests that edits are cancelled when pressing Escape key

Starting URL: https://demo.playwright.dev/todomvc

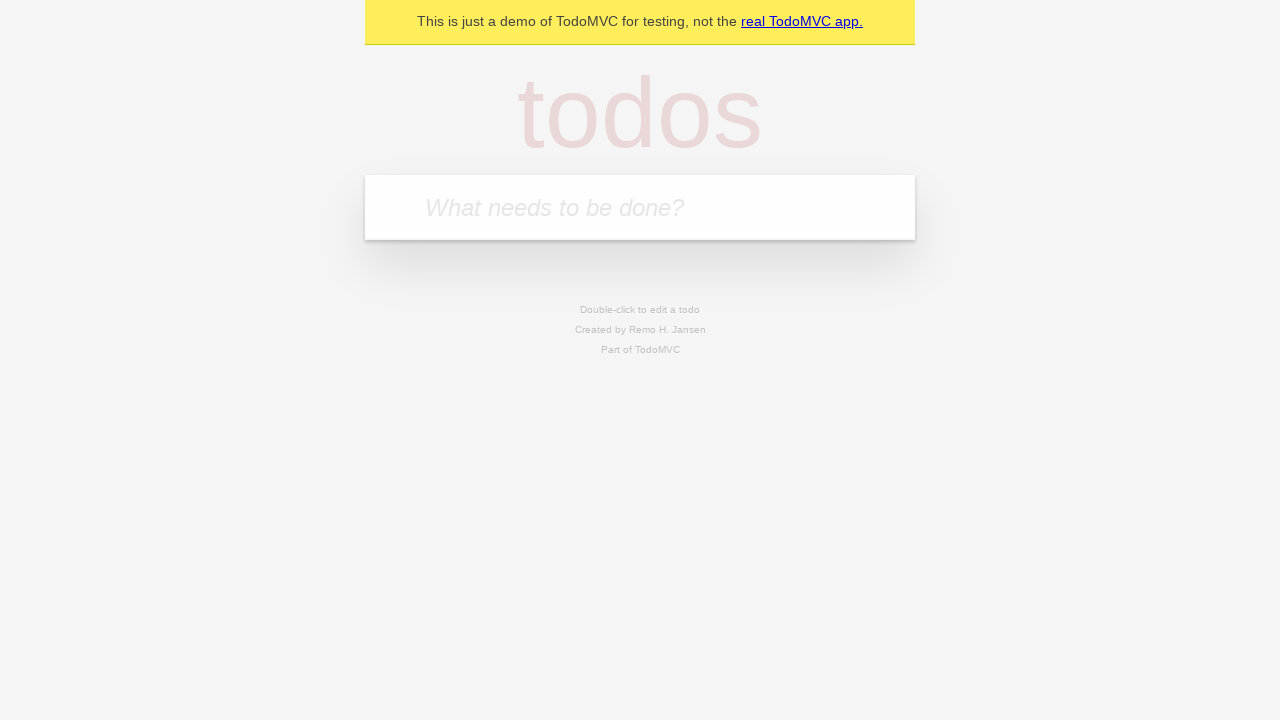

Filled todo input with 'buy some cheese' on internal:attr=[placeholder="What needs to be done?"i]
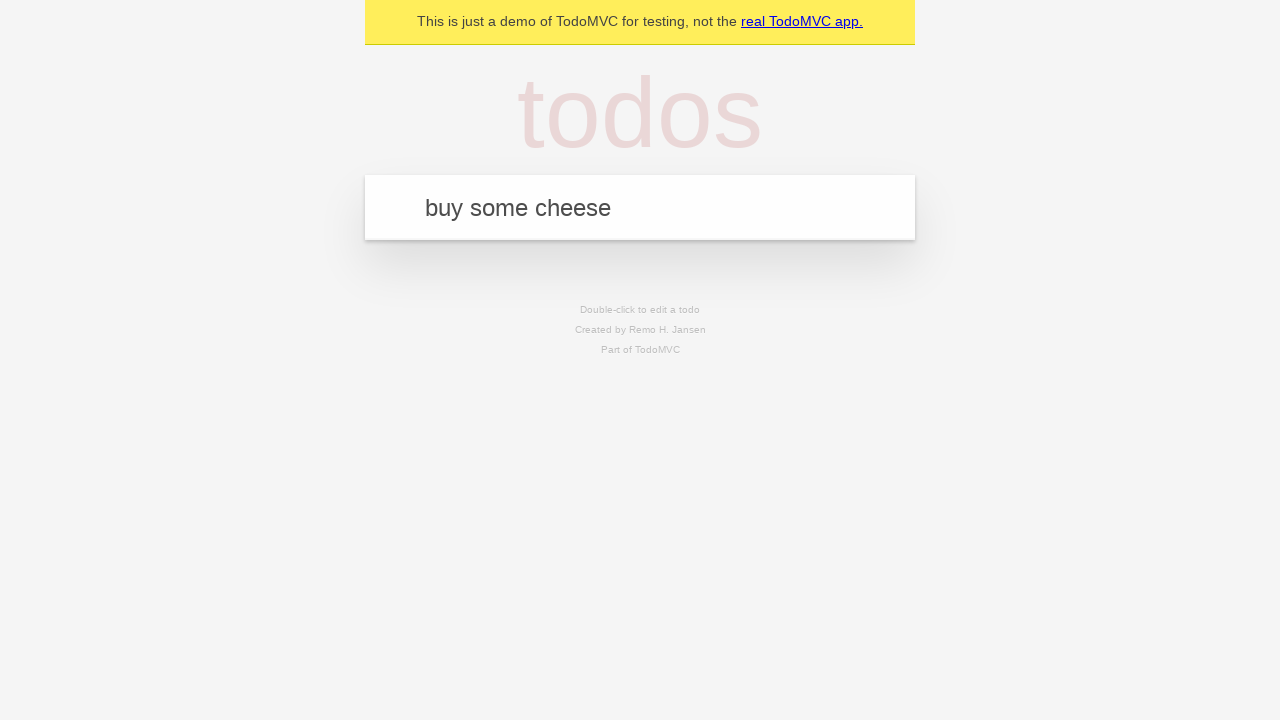

Pressed Enter to create first todo on internal:attr=[placeholder="What needs to be done?"i]
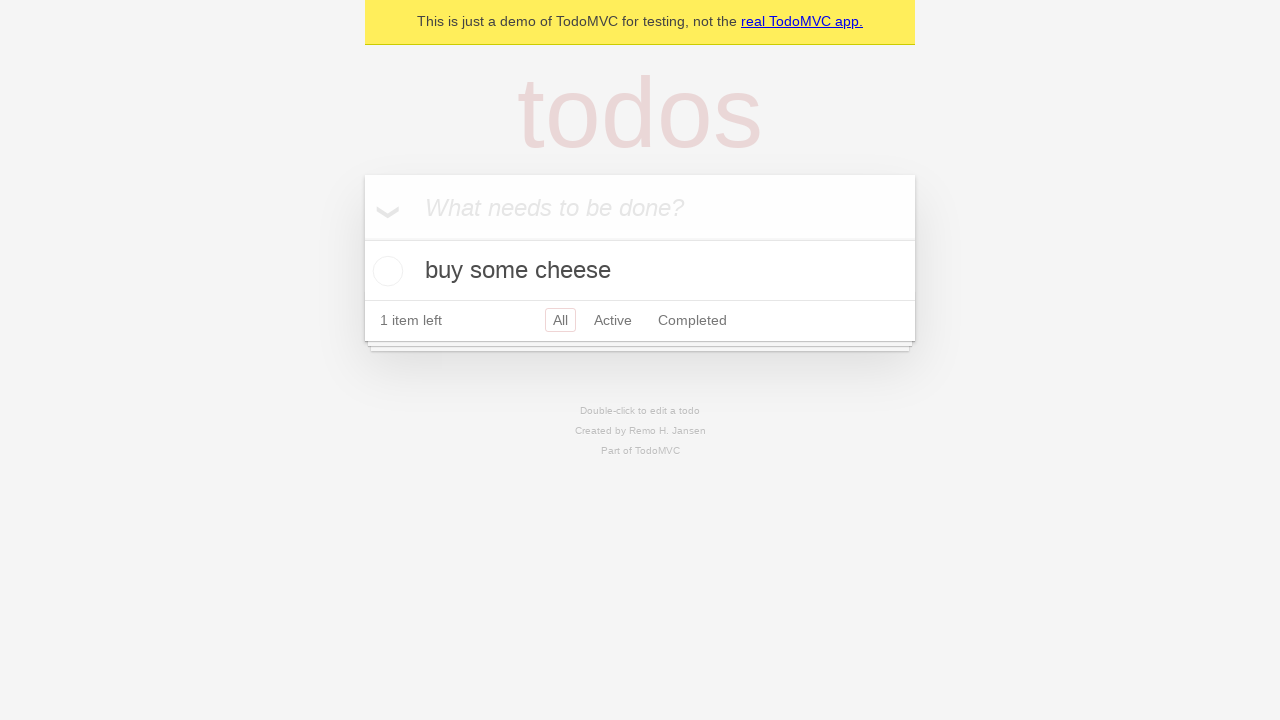

Filled todo input with 'feed the cat' on internal:attr=[placeholder="What needs to be done?"i]
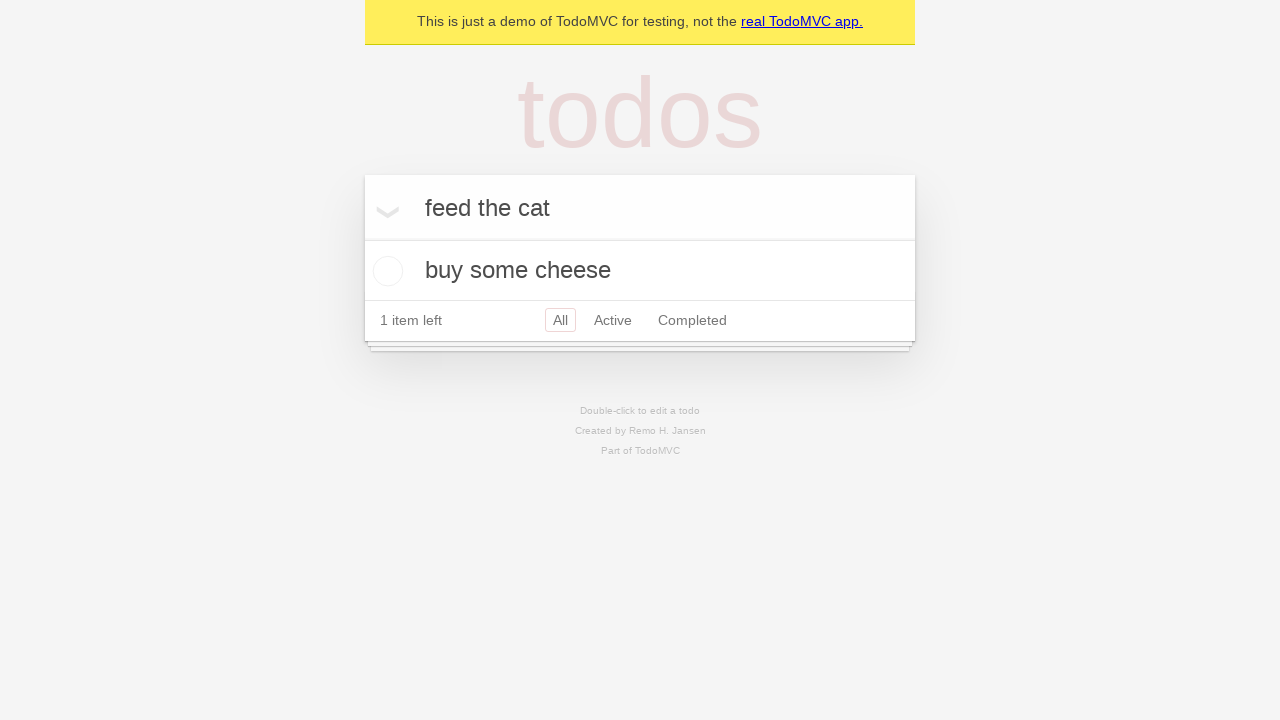

Pressed Enter to create second todo on internal:attr=[placeholder="What needs to be done?"i]
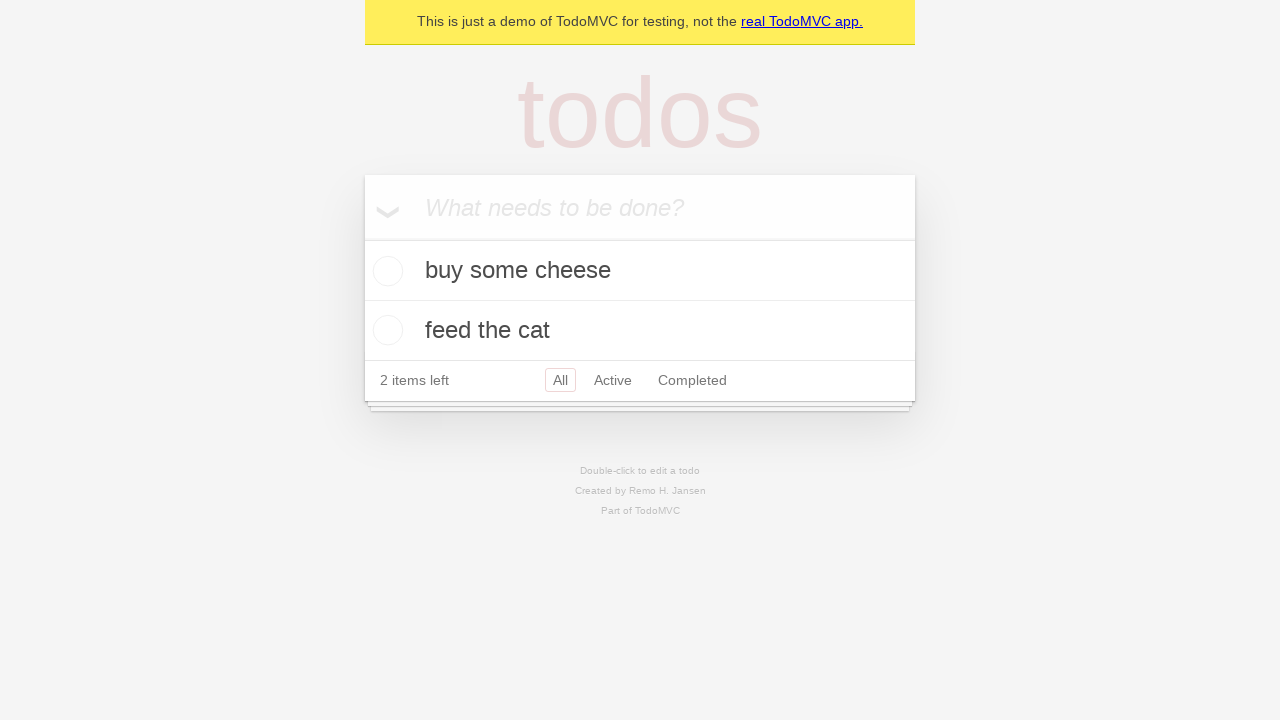

Filled todo input with 'book a doctors appointment' on internal:attr=[placeholder="What needs to be done?"i]
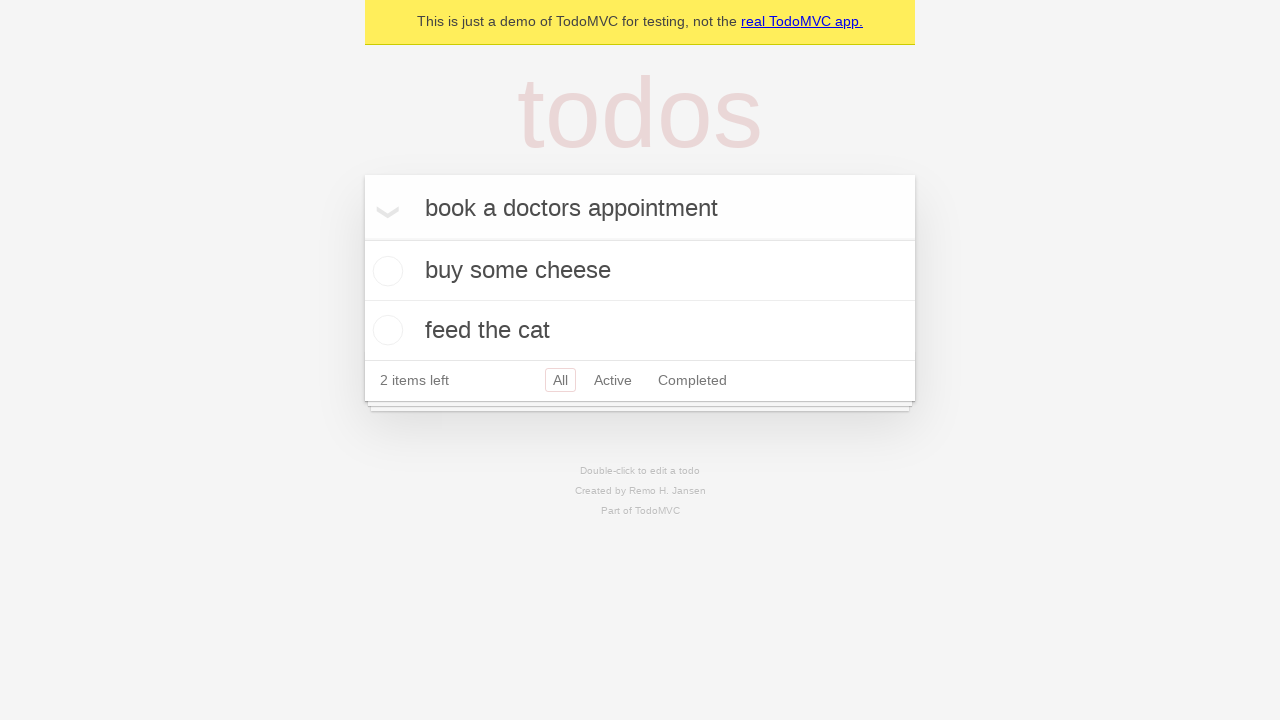

Pressed Enter to create third todo on internal:attr=[placeholder="What needs to be done?"i]
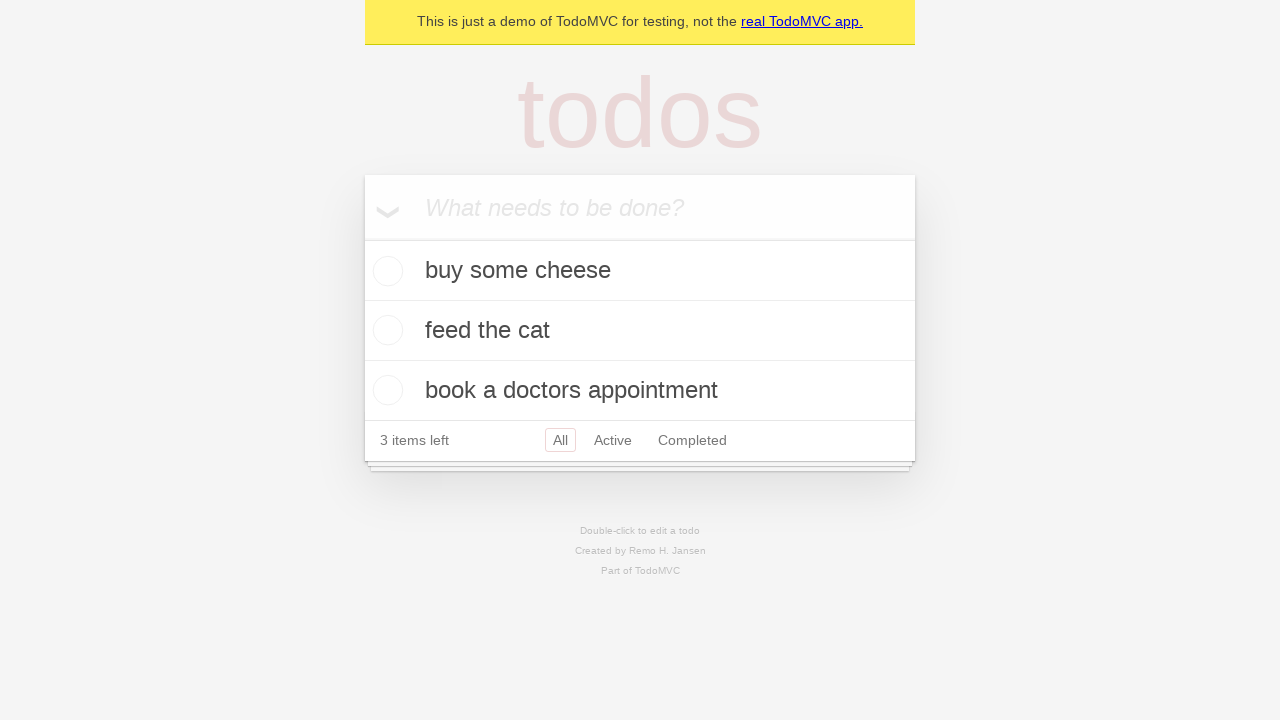

Double-clicked second todo item to enter edit mode at (640, 331) on internal:testid=[data-testid="todo-item"s] >> nth=1
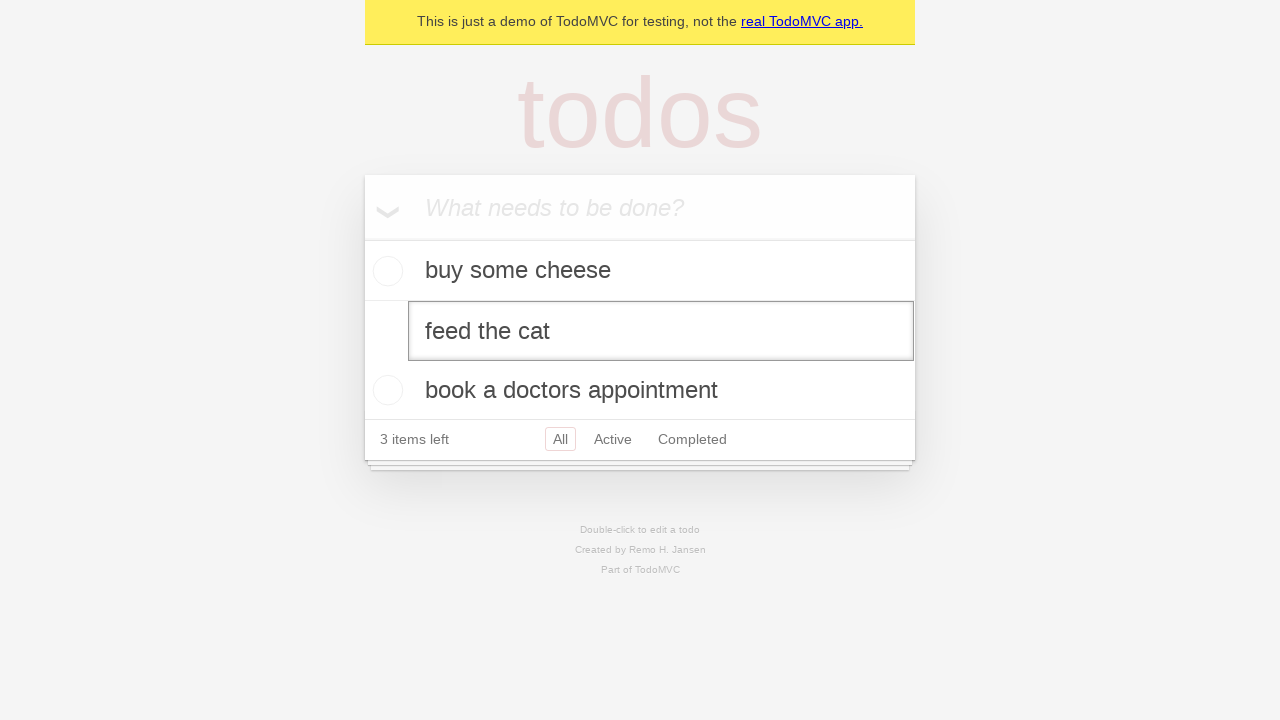

Filled edit field with 'buy some sausages' on internal:testid=[data-testid="todo-item"s] >> nth=1 >> internal:role=textbox[nam
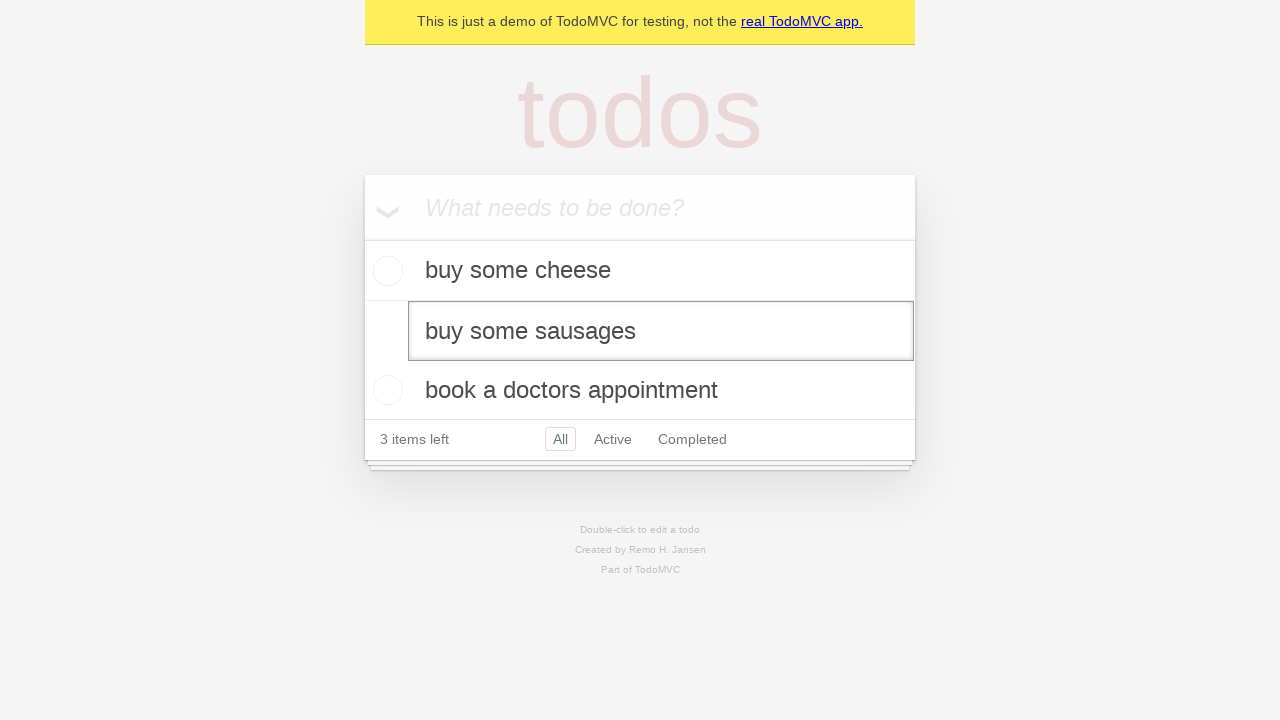

Pressed Escape to cancel edit on internal:testid=[data-testid="todo-item"s] >> nth=1 >> internal:role=textbox[nam
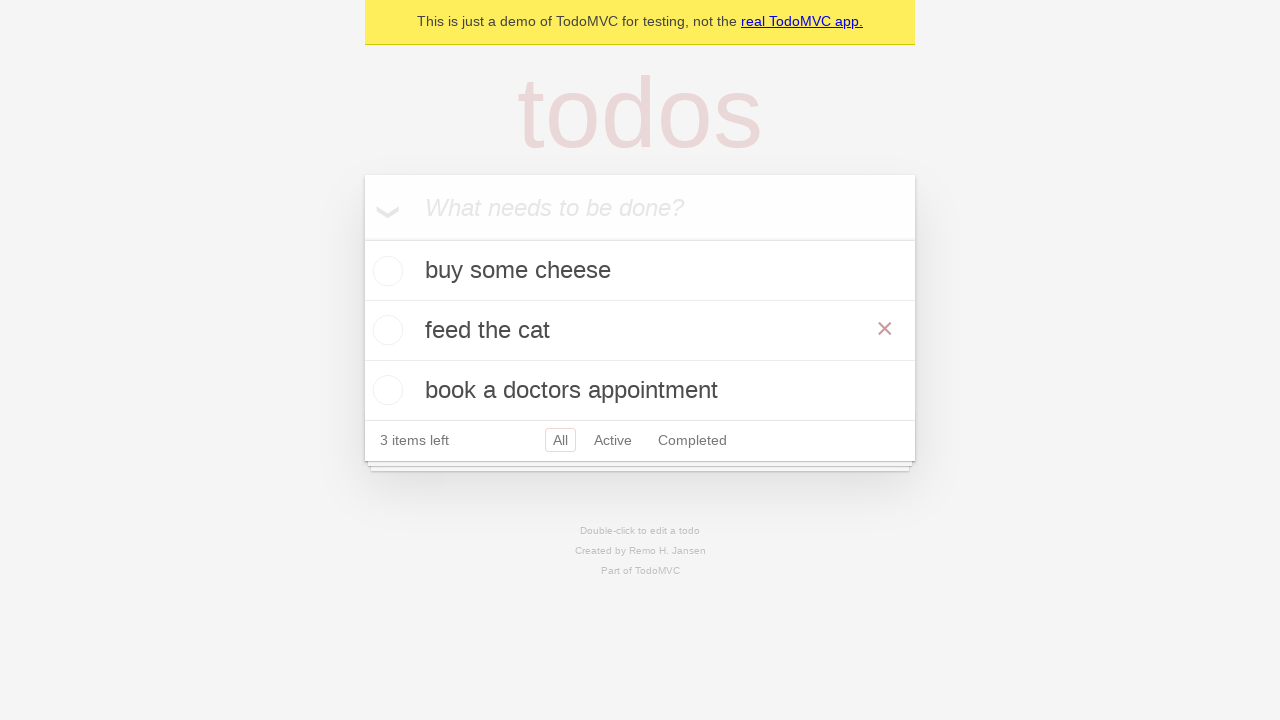

Verified original todo text 'feed the cat' is still present
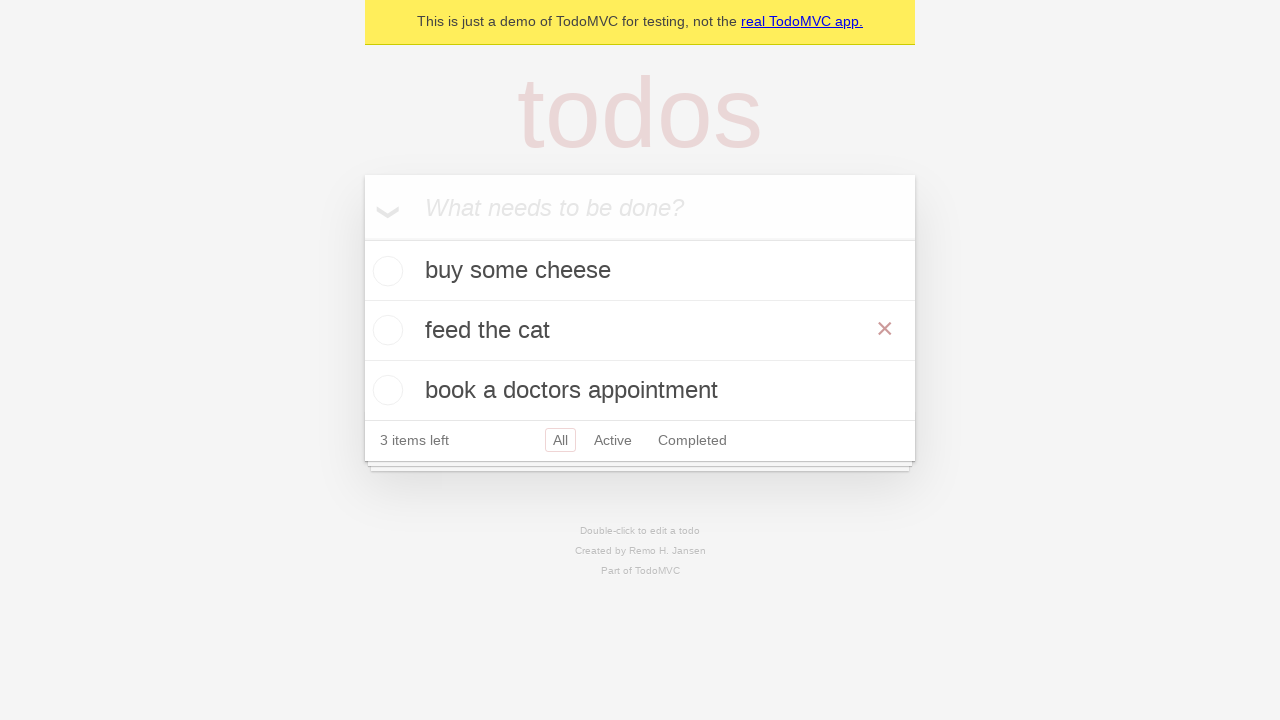

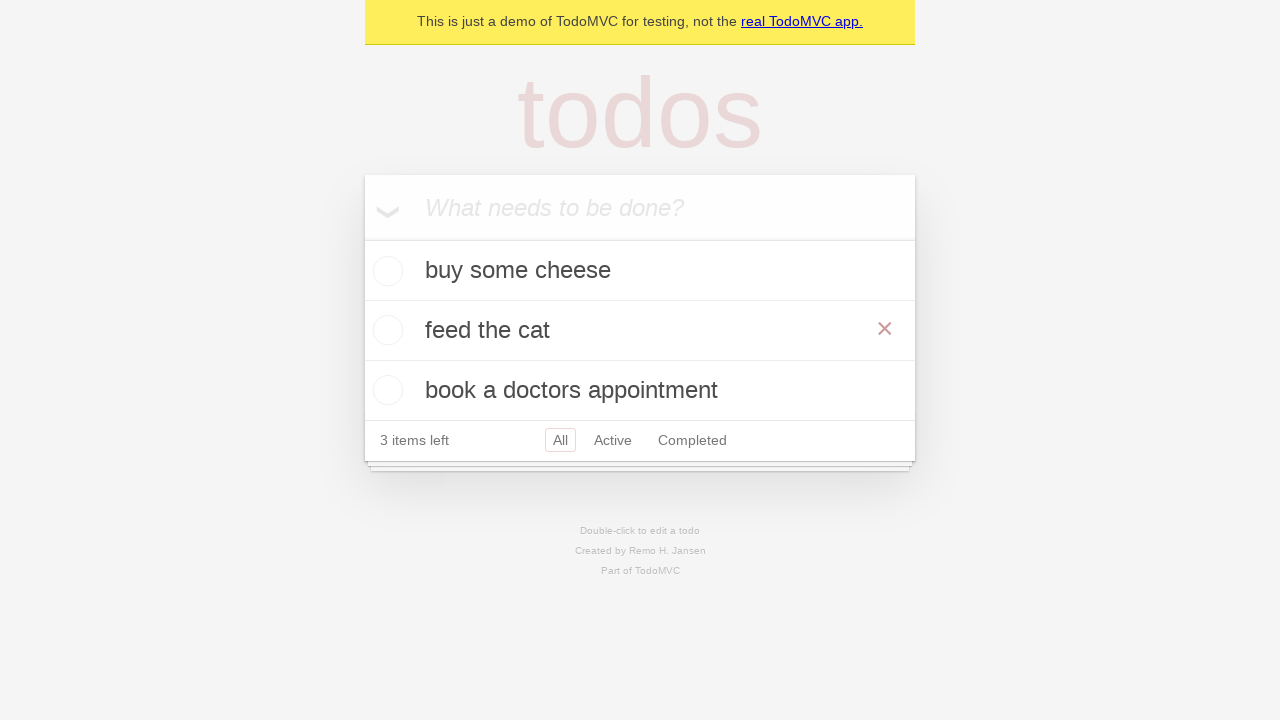